Tests JavaScript prompt dialog by entering text and accepting it

Starting URL: https://the-internet.herokuapp.com/javascript_alerts

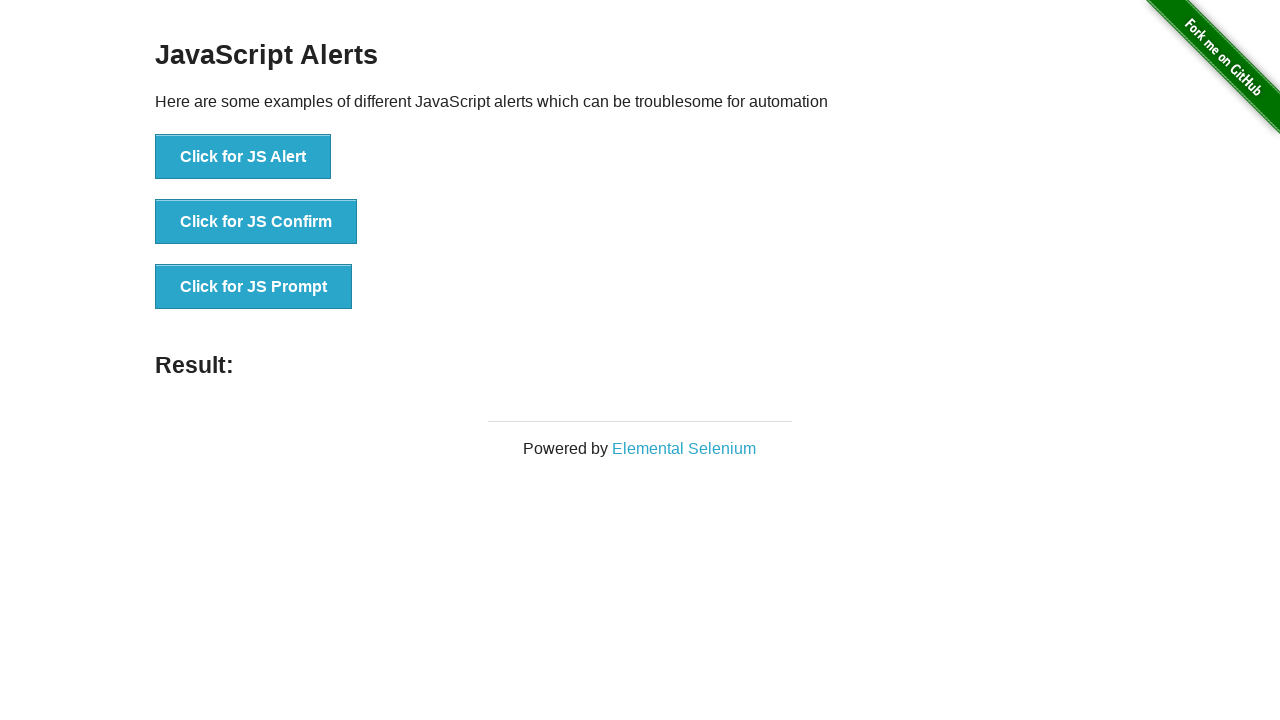

Set up dialog handler to accept prompt with 'Hi!' text
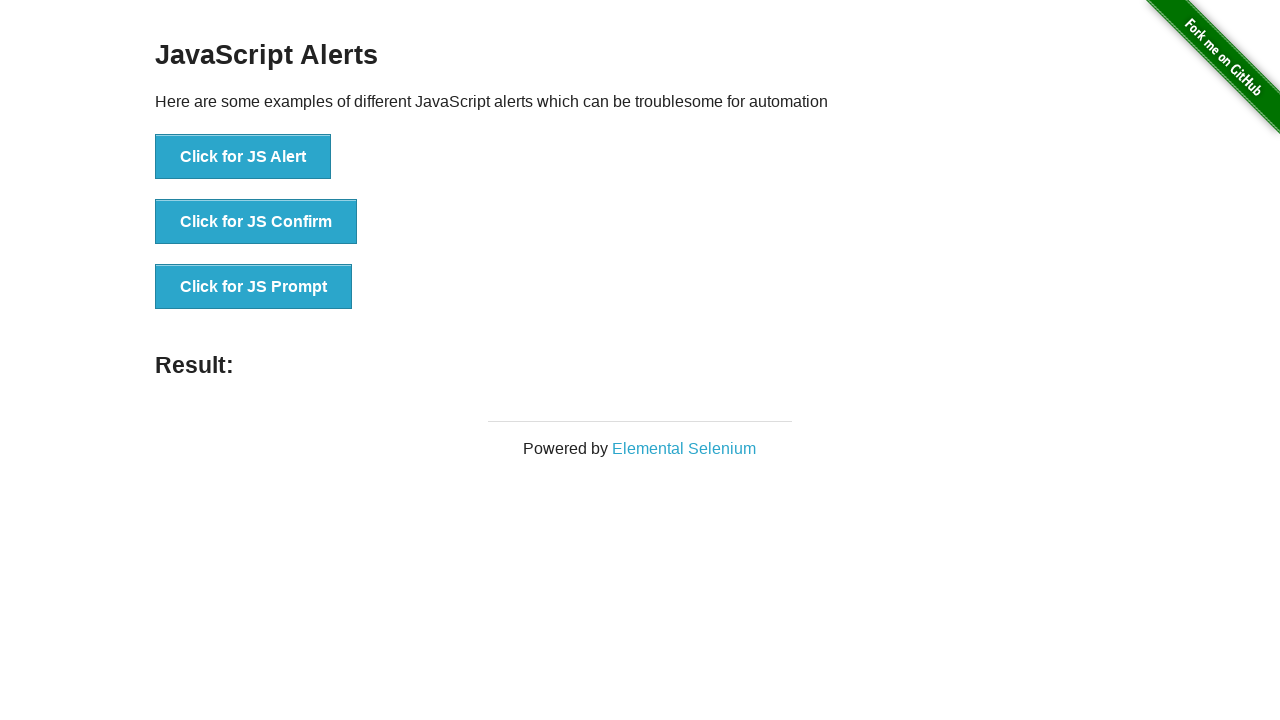

Clicked the JavaScript prompt button at (254, 287) on [onclick='jsPrompt()']
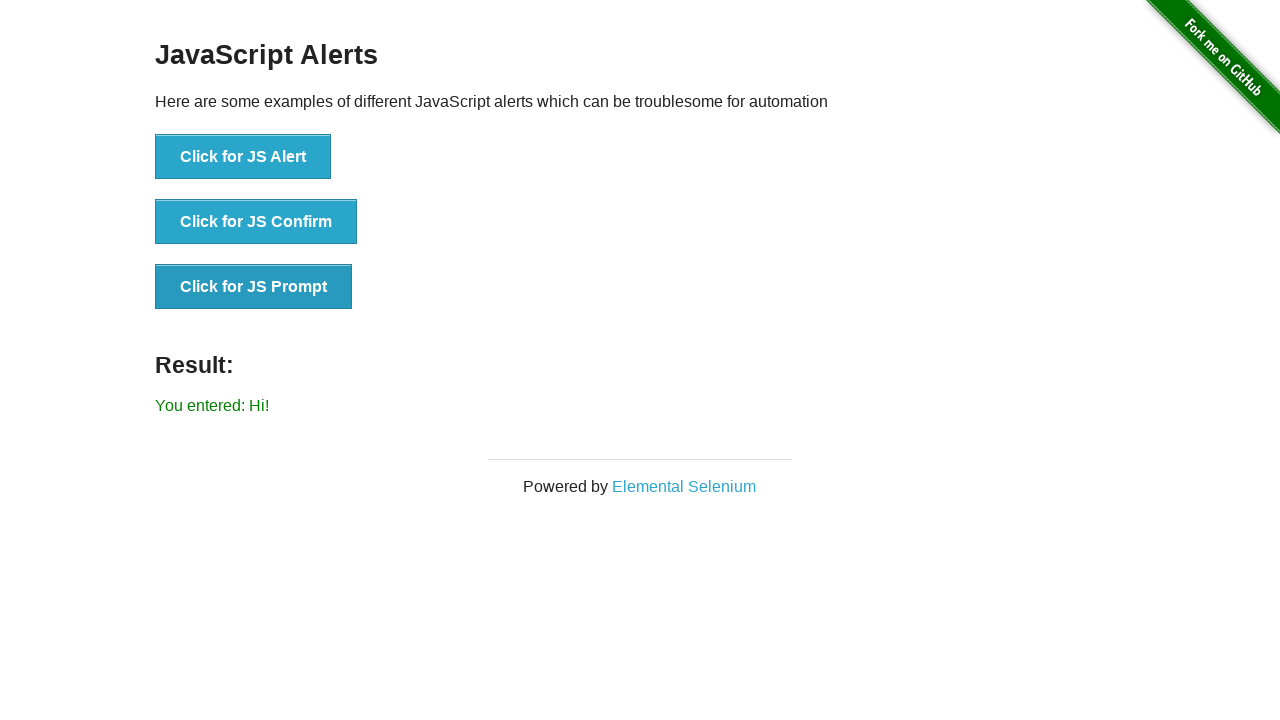

Result text updated showing 'You entered: Hi!'
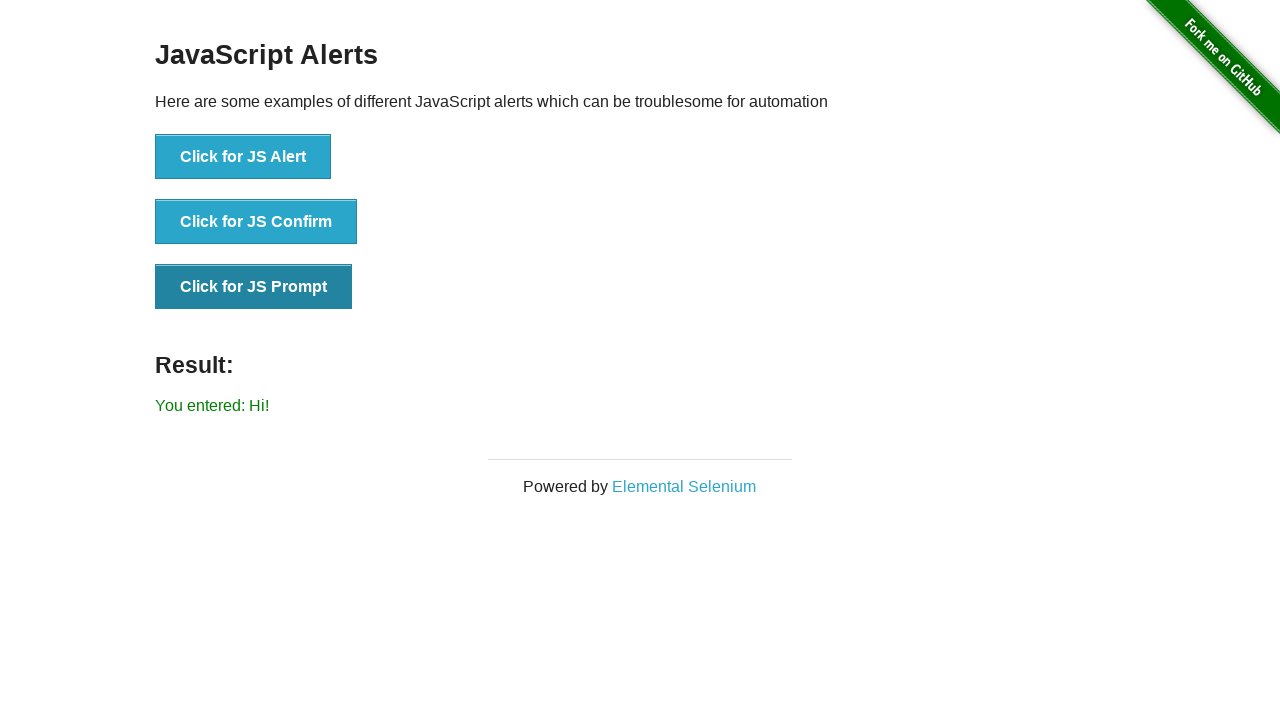

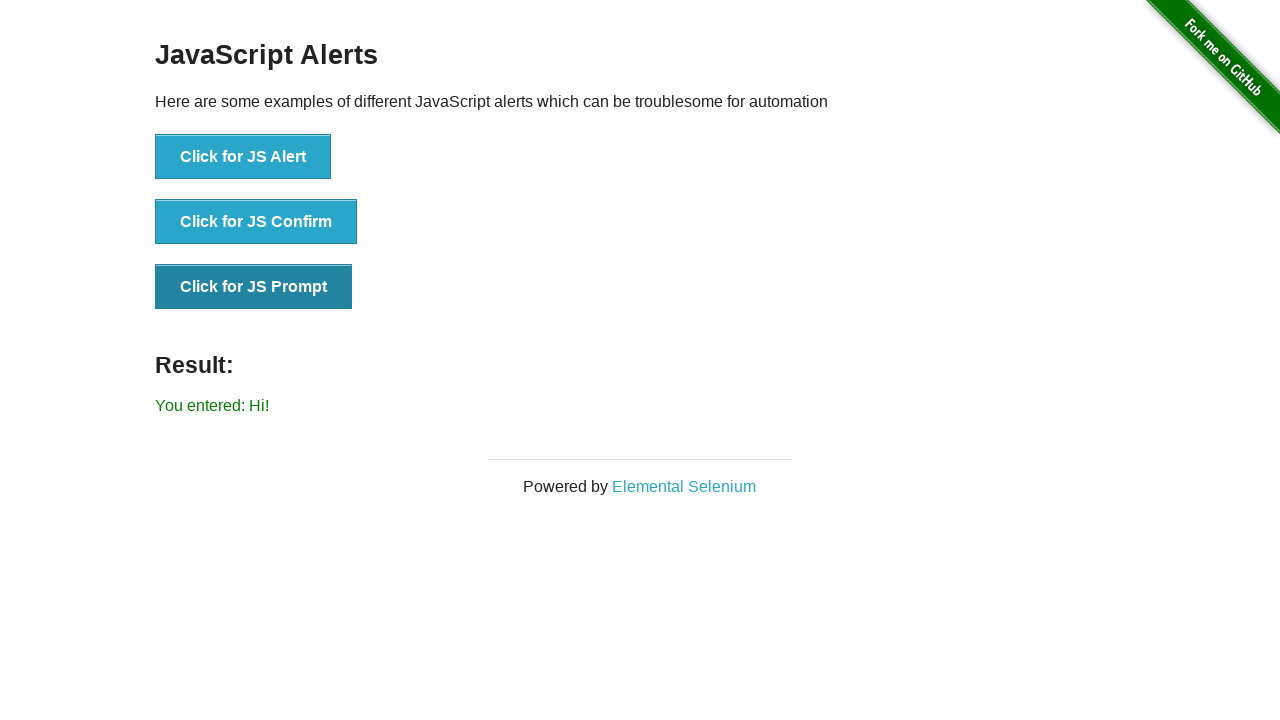